Tests modal dialog functionality by opening a modal and then removing it from the DOM using JavaScript

Starting URL: https://demoqa.com/modal-dialogs

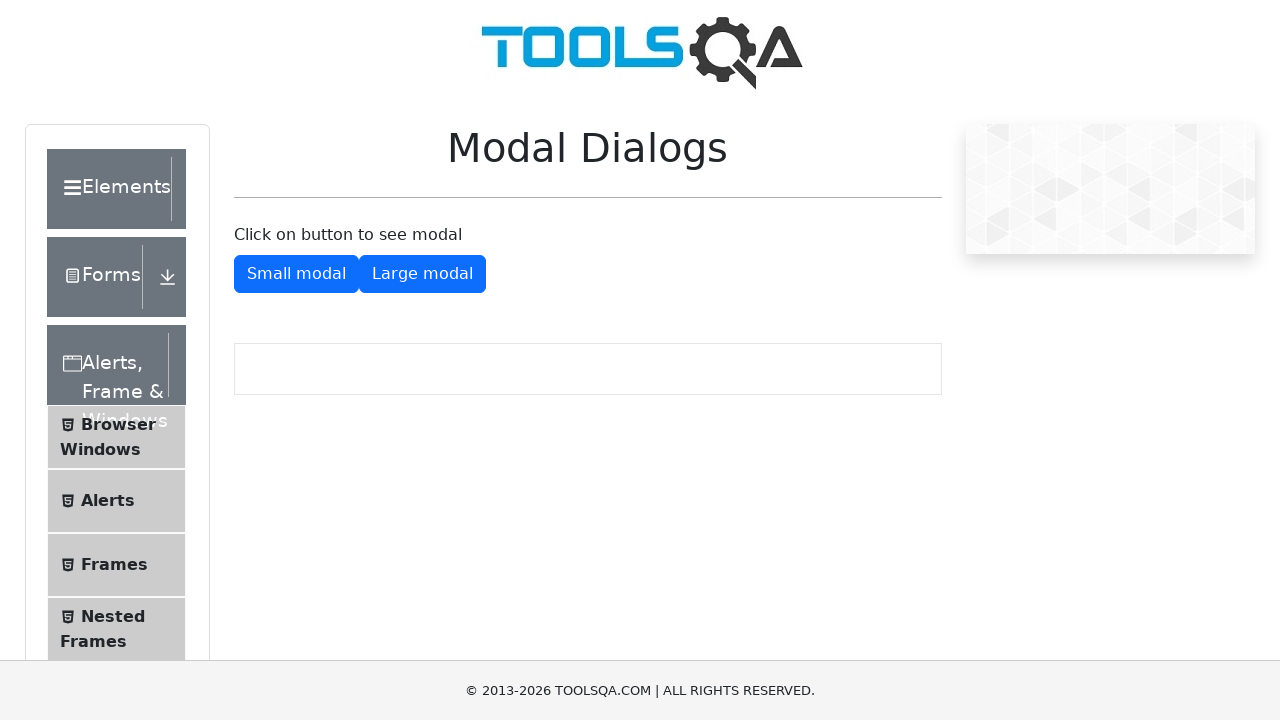

Clicked show modal button using JavaScript executor
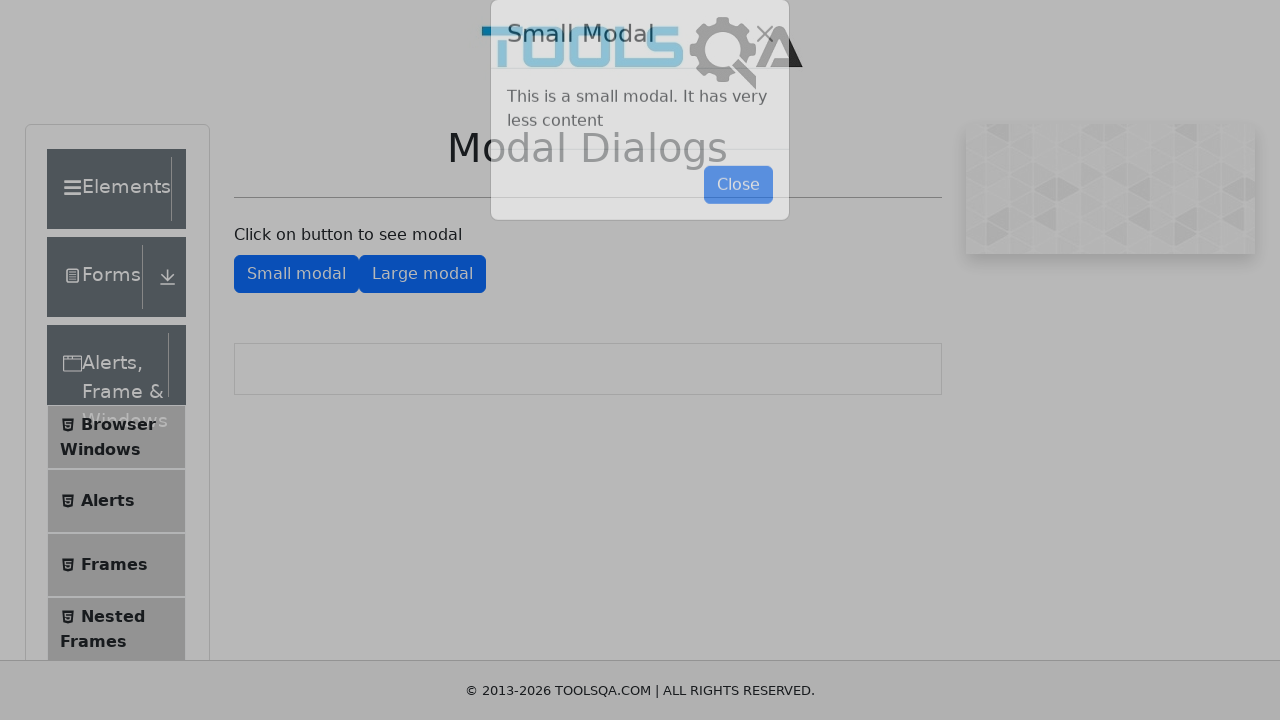

Modal dialog appeared on page
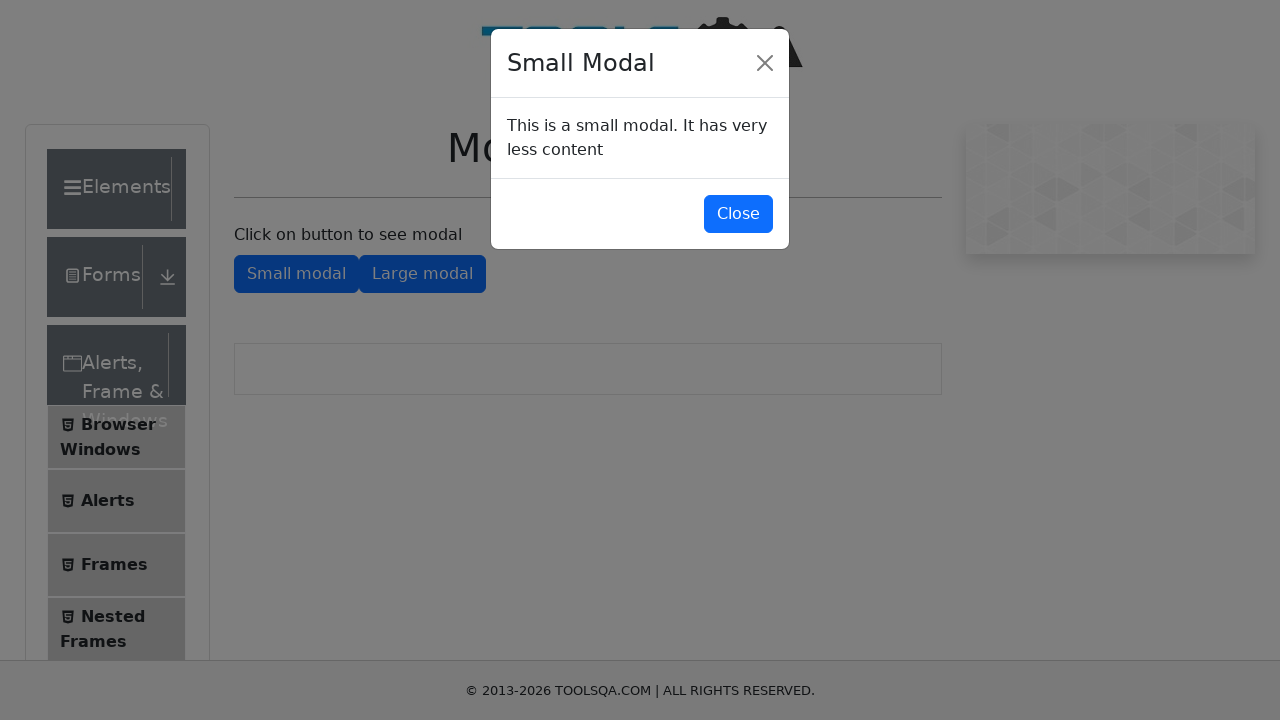

Removed modal dialog from DOM using JavaScript
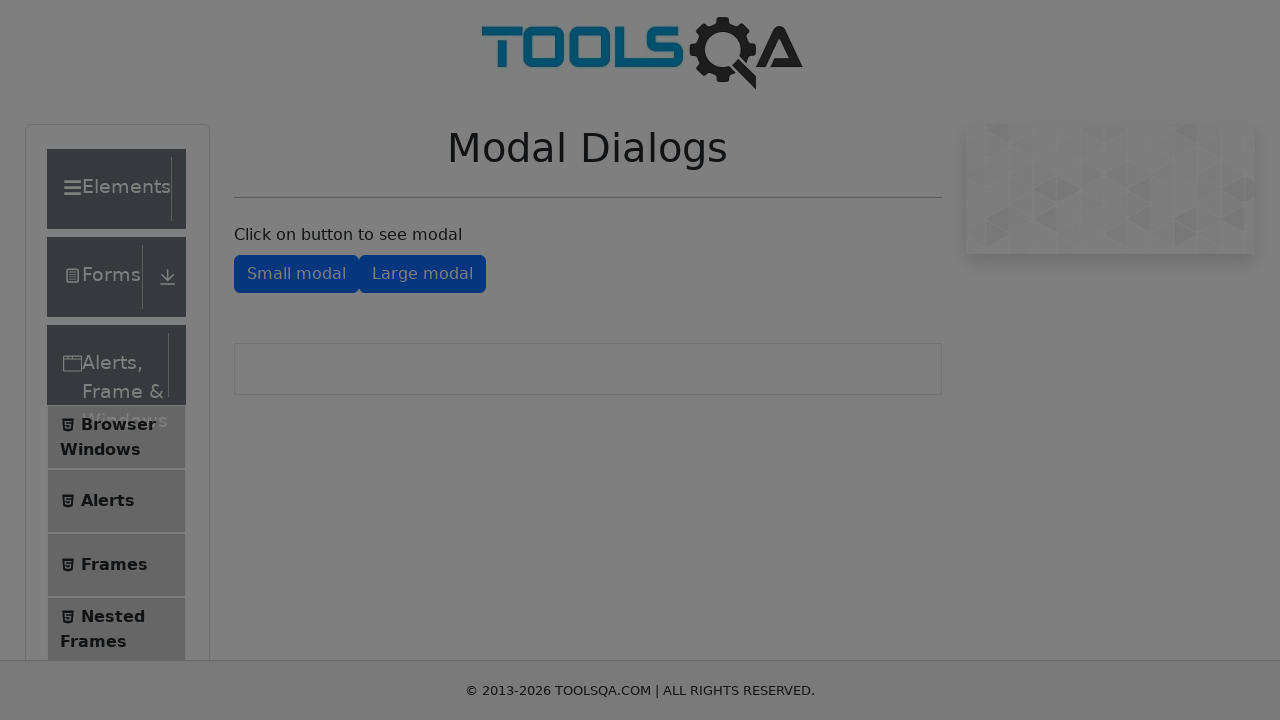

Waited 3 seconds to observe modal removal effect
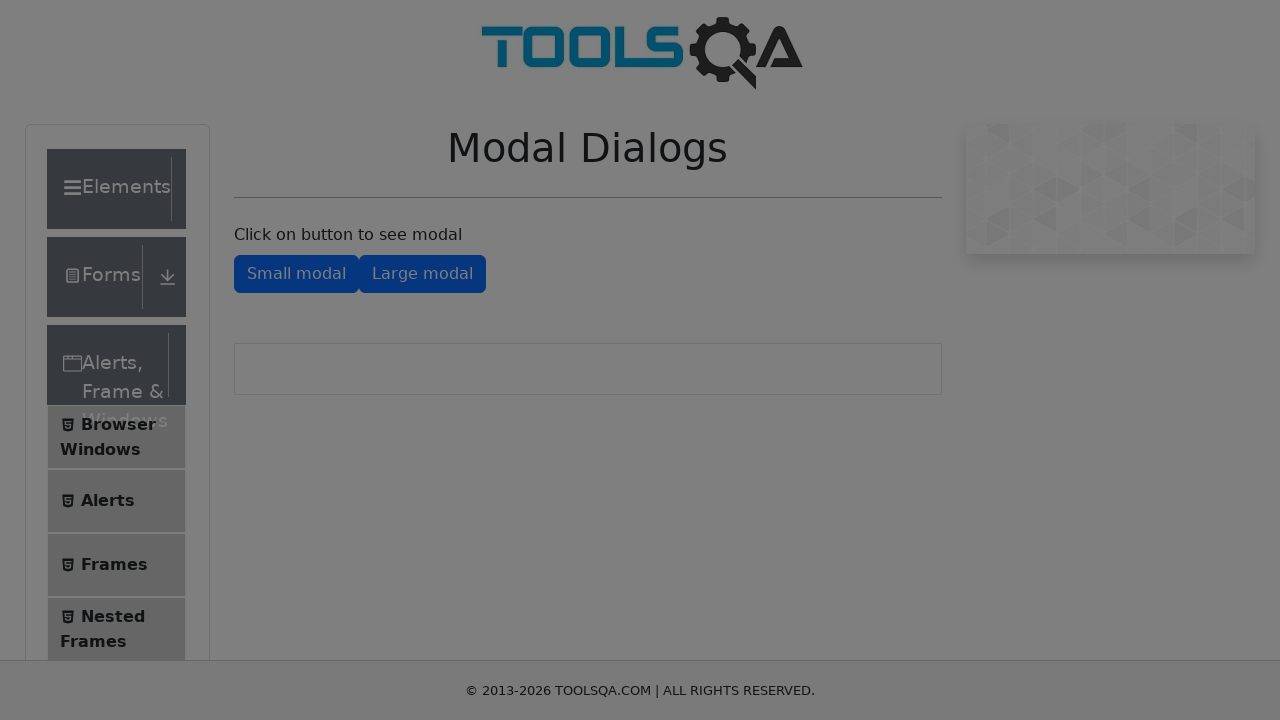

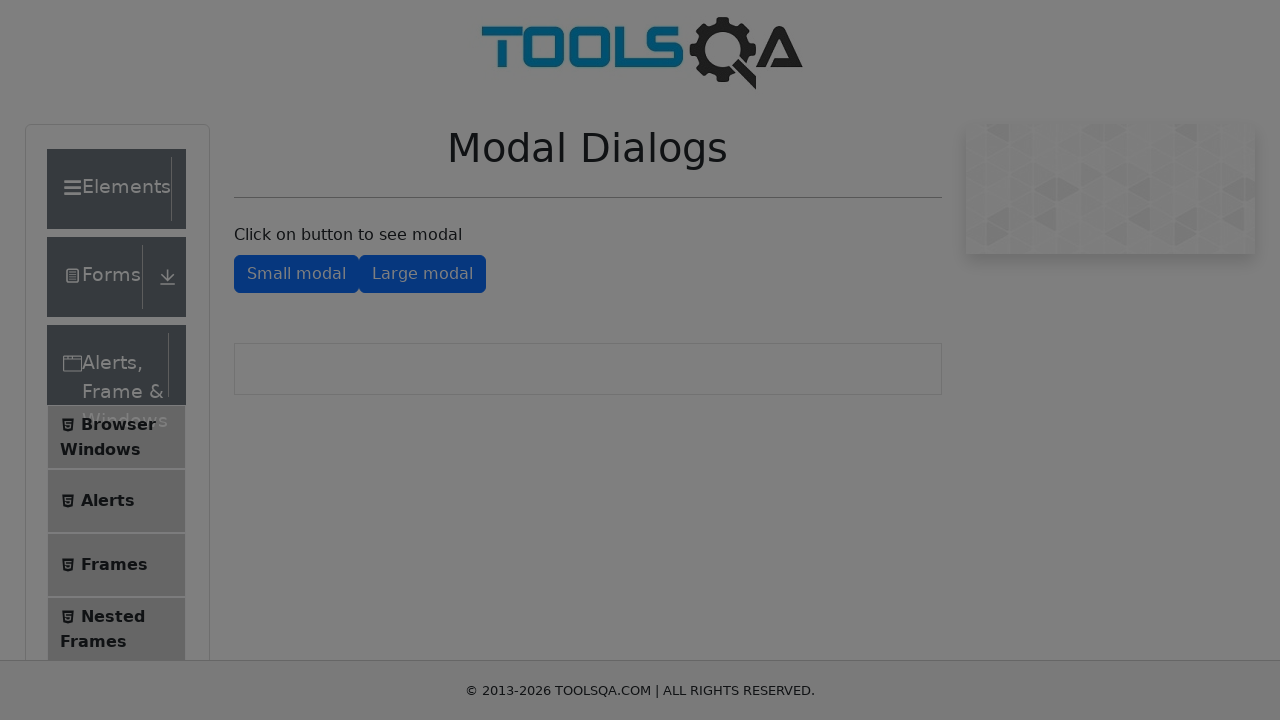